Navigates to a blog page and verifies that a specific button element is displayed on the page

Starting URL: http://omayo.blogspot.com/

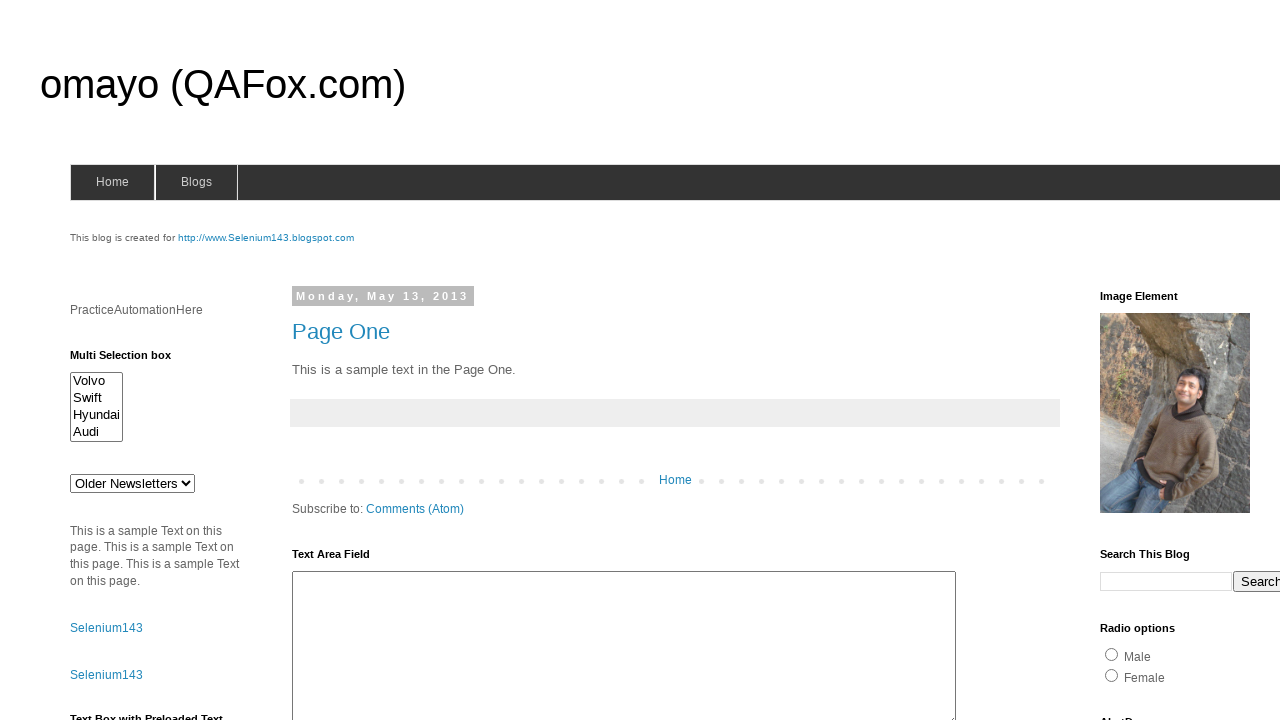

Navigated to blog page at http://omayo.blogspot.com/
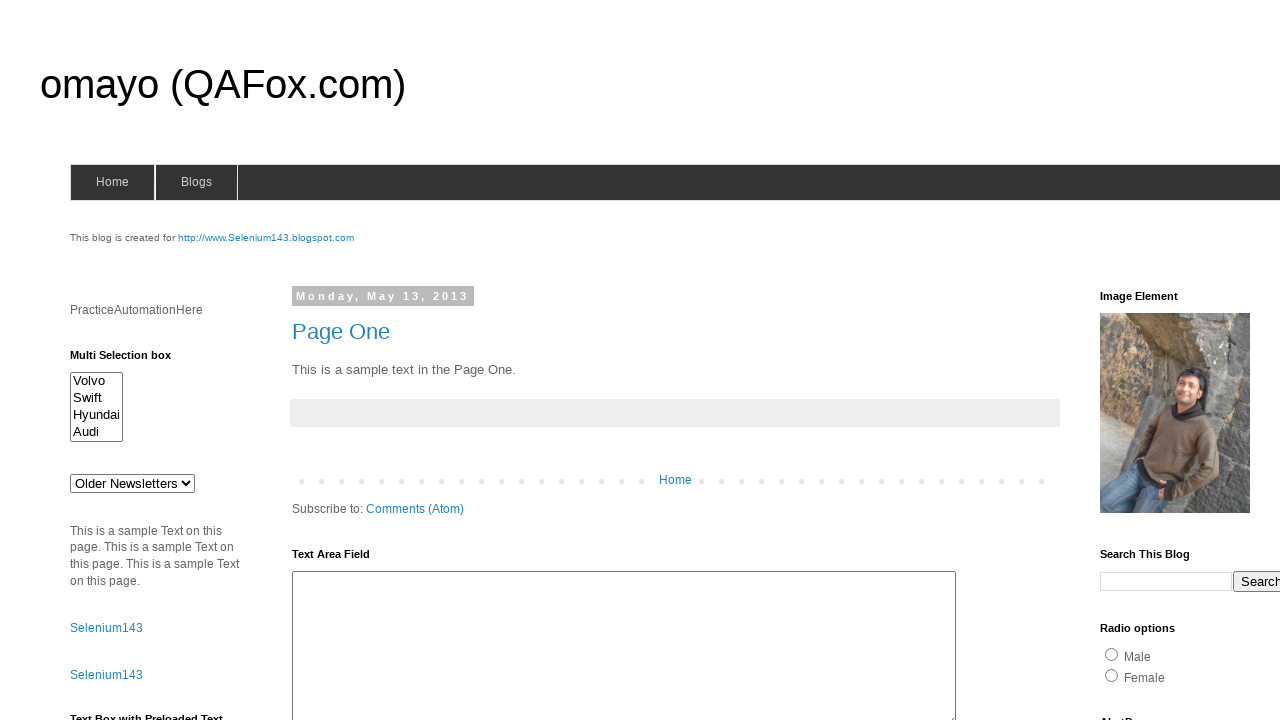

Checked if button element with id 'but2' is visible
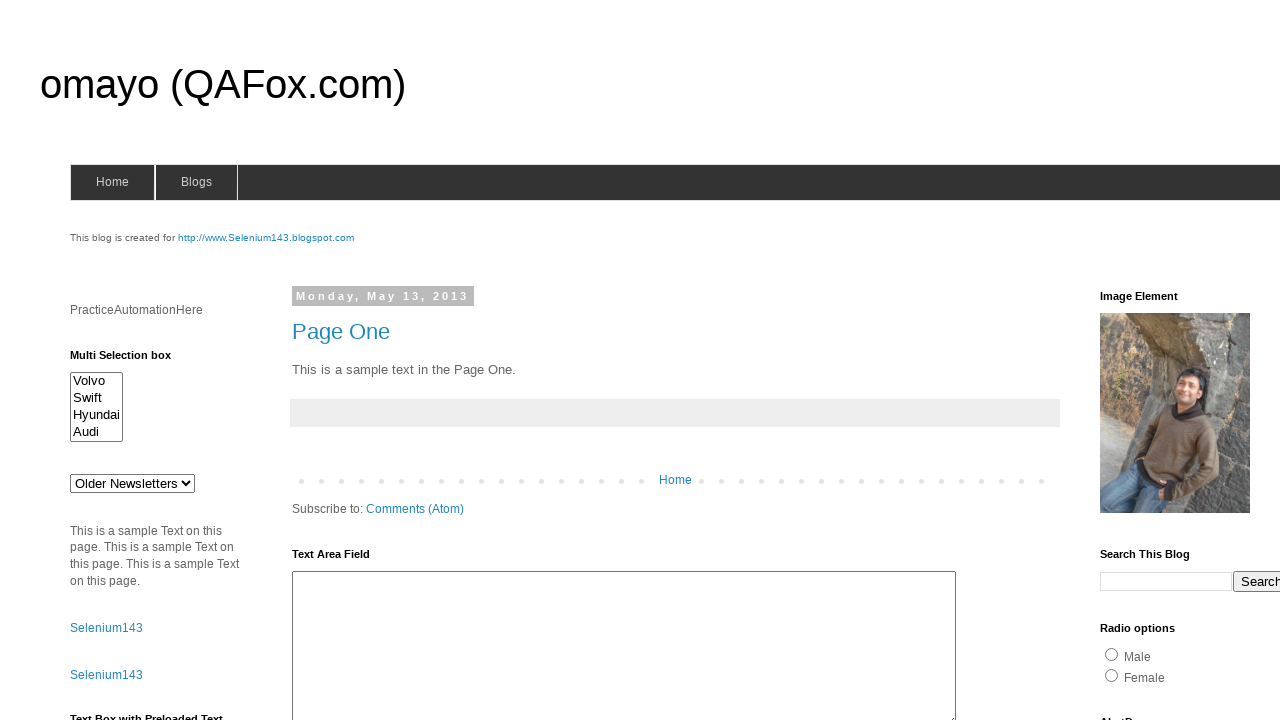

Printed button visibility result
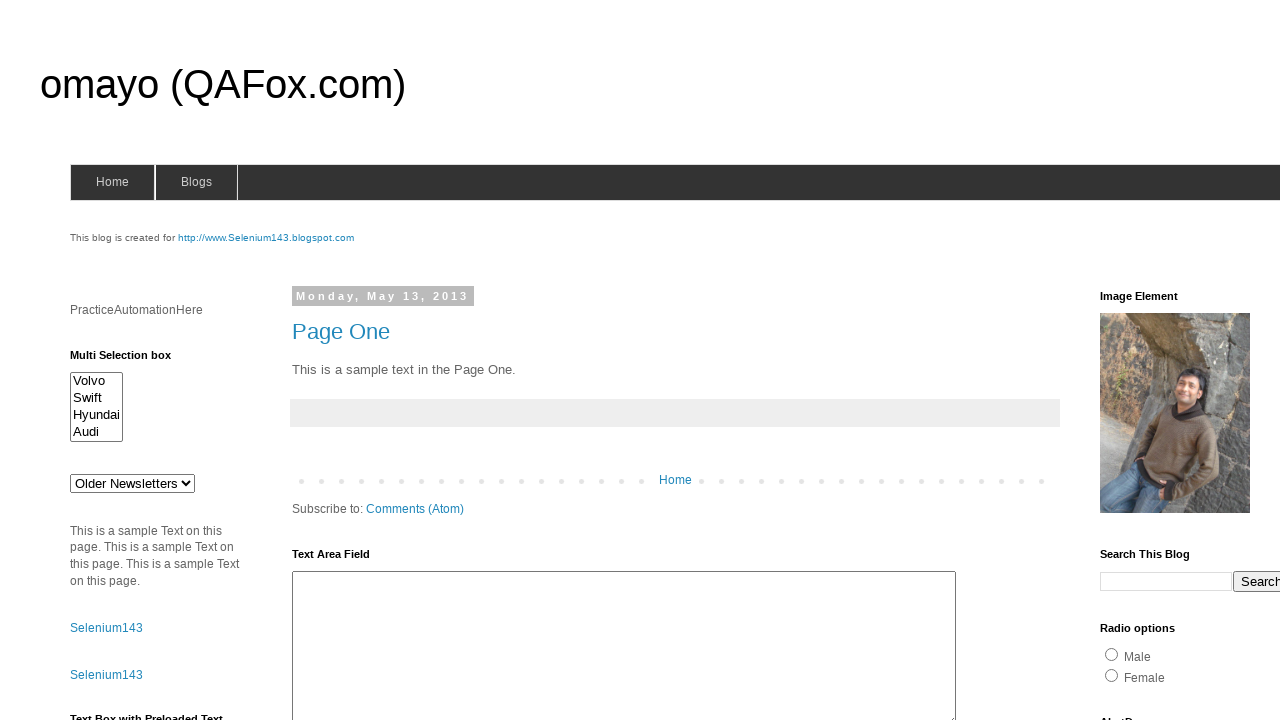

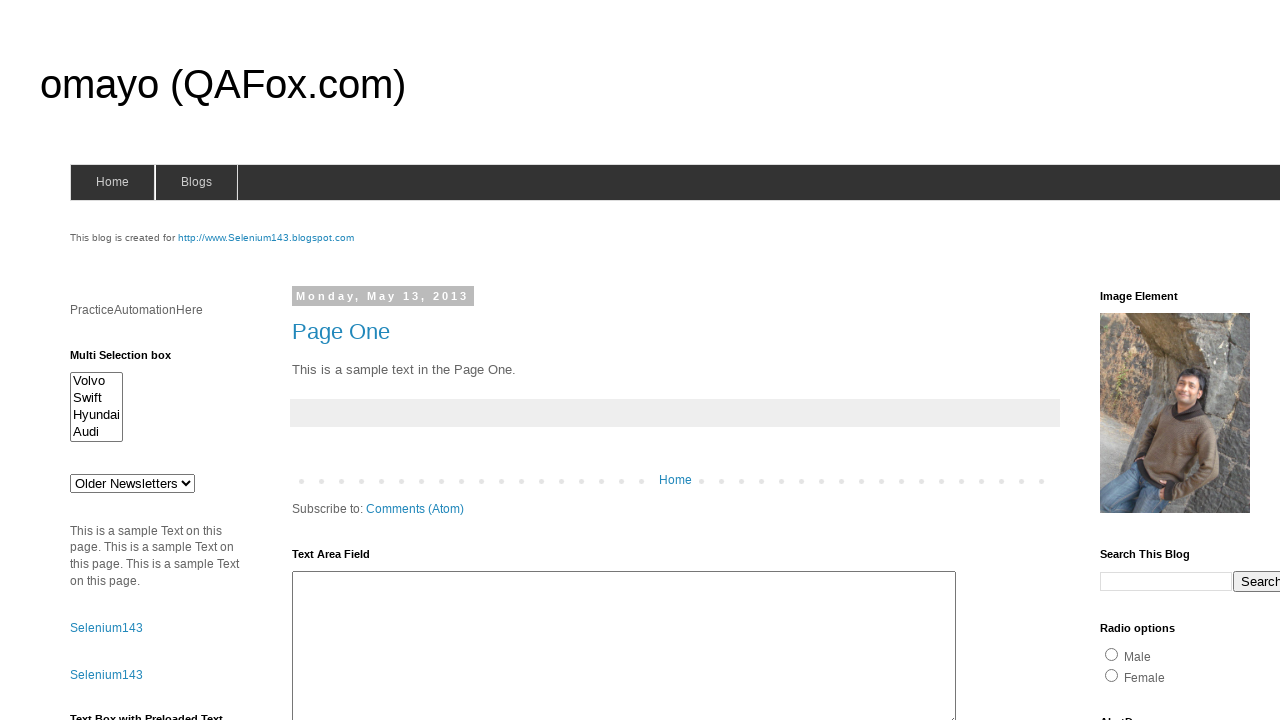